Tests video playback functionality by navigating to the watch page, clicking on a specific video card ("Jesus Calms the Storm"), and verifying that video elements load on the video page.

Starting URL: https://www.jesusfilm.org/watch

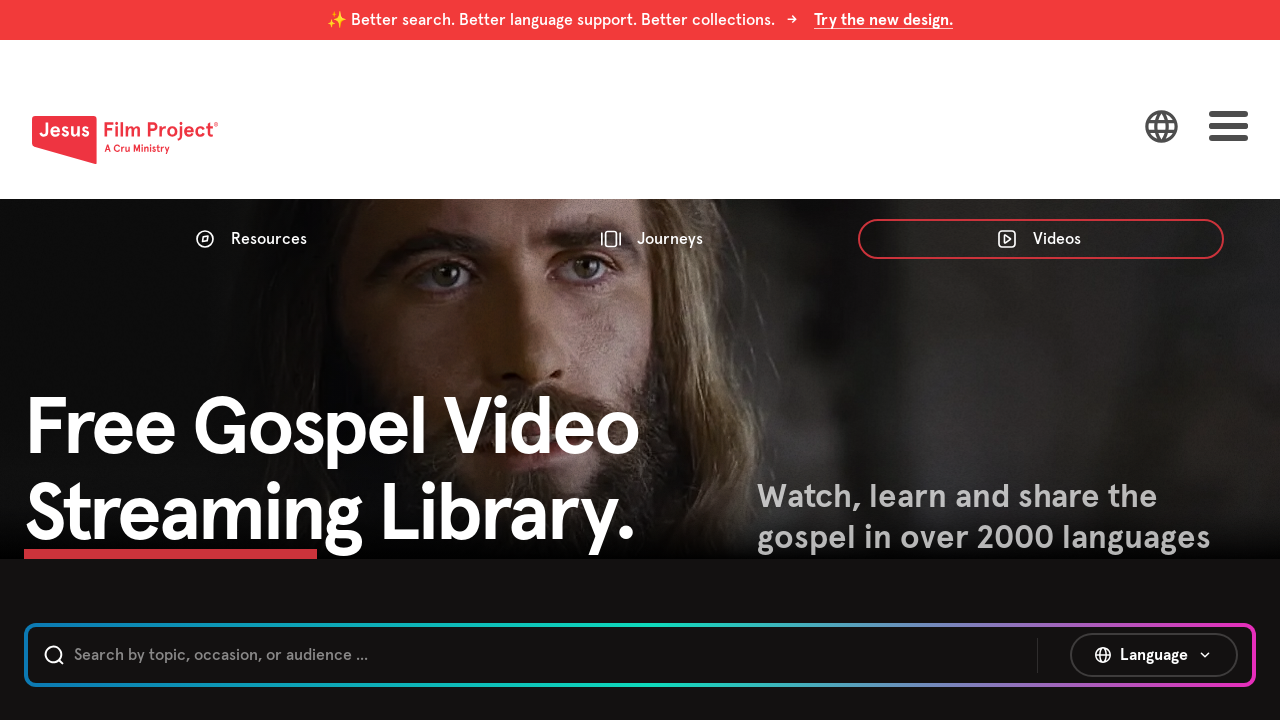

Waited for video cards or buttons to load on watch page
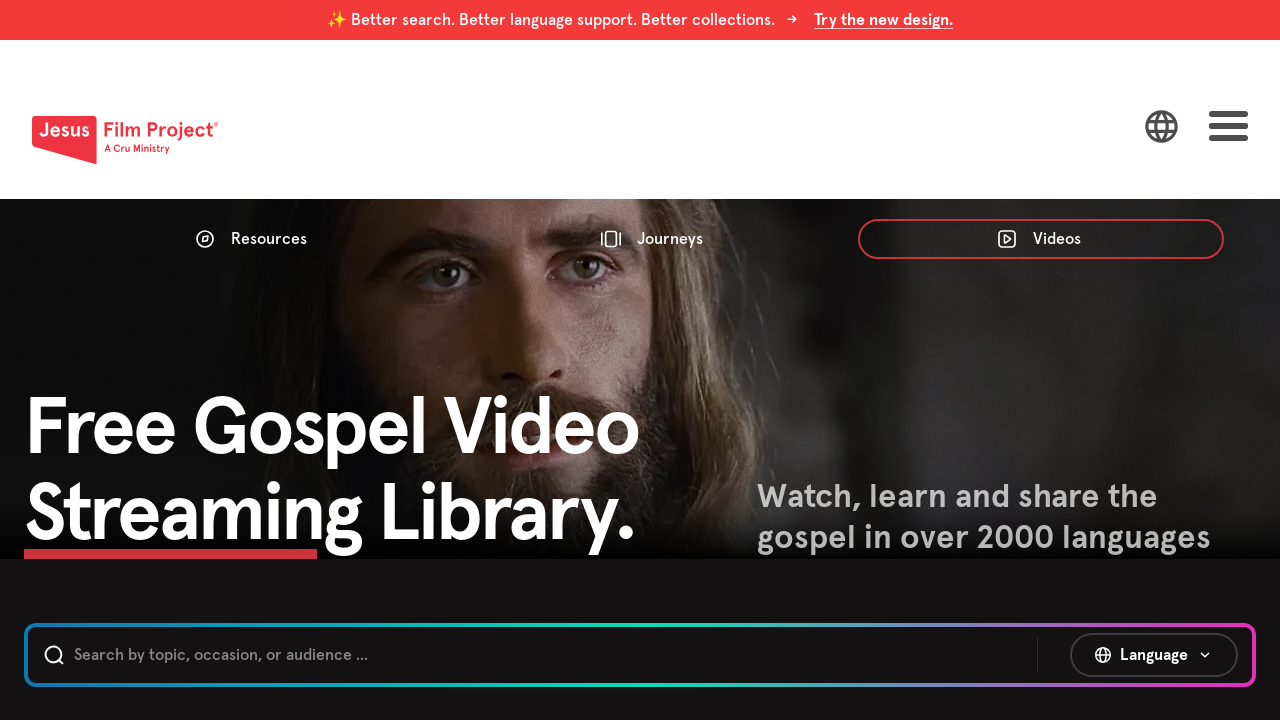

Located 'Jesus Calms the Storm' video button
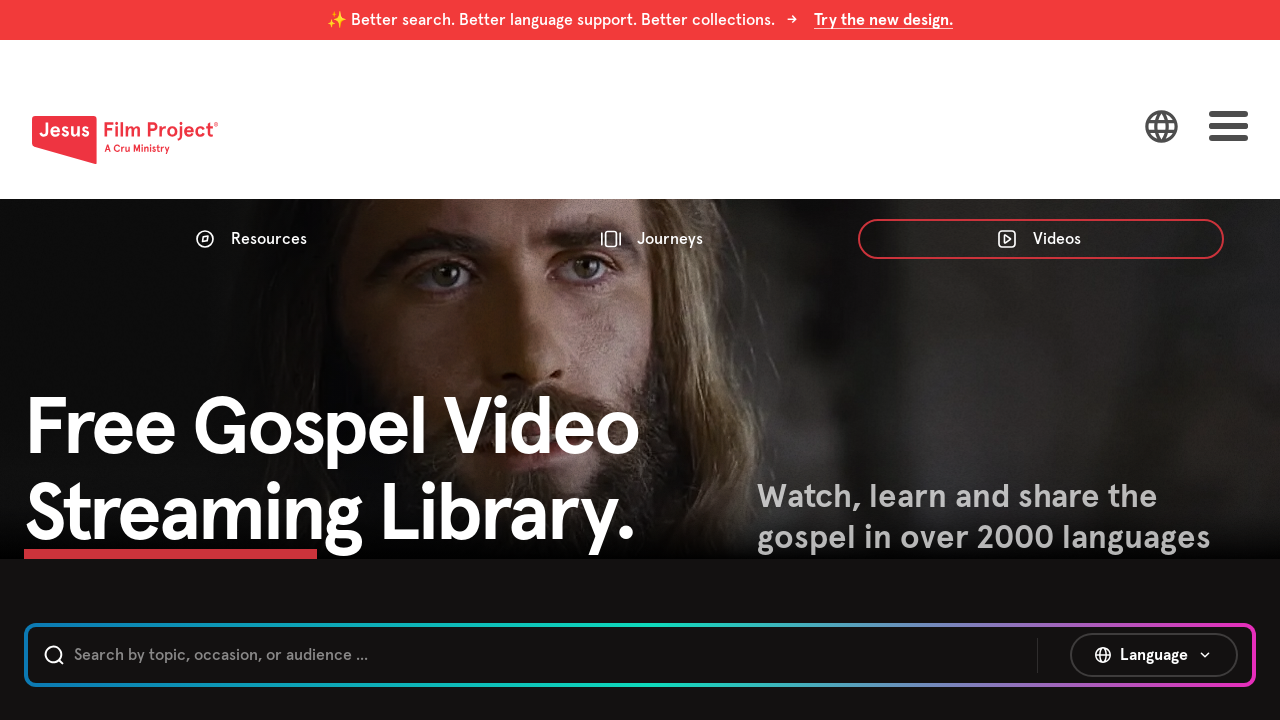

Waited for video button to become visible
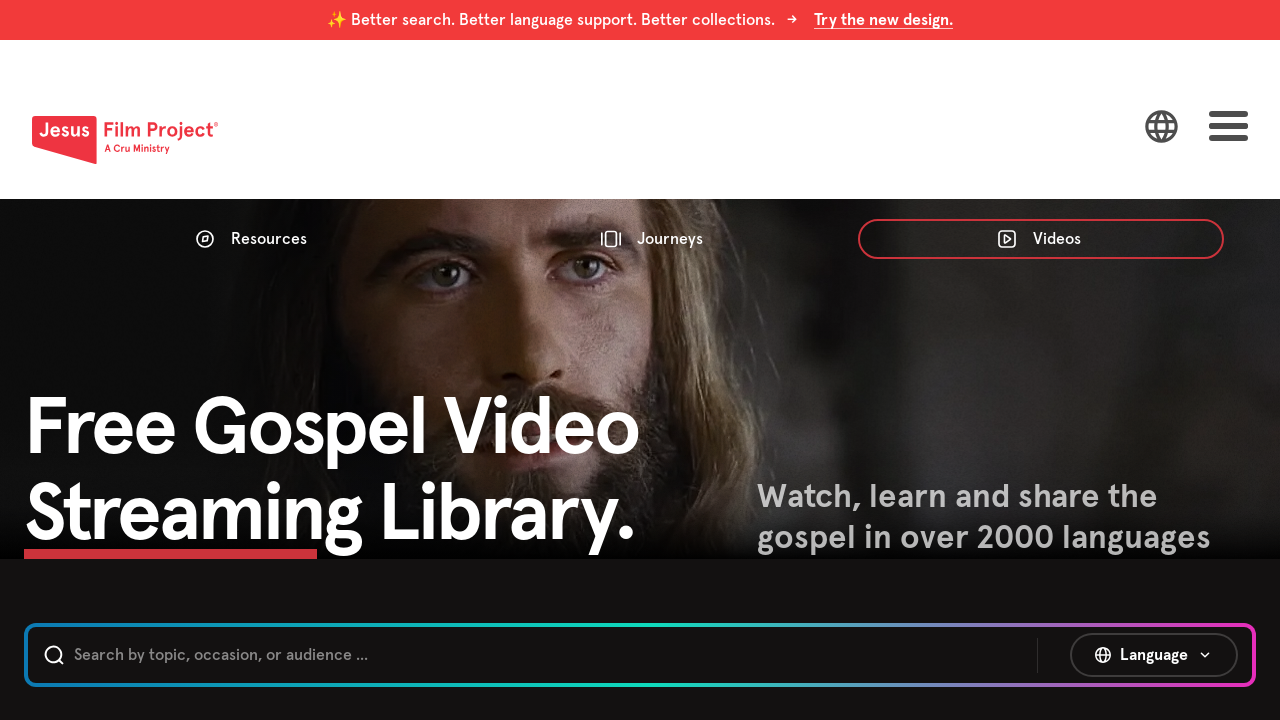

Clicked on 'Jesus Calms the Storm' video card at (796, 360) on internal:role=button[name="Jesus Calms the Storm Jesus Calms the Storm Chapter 1
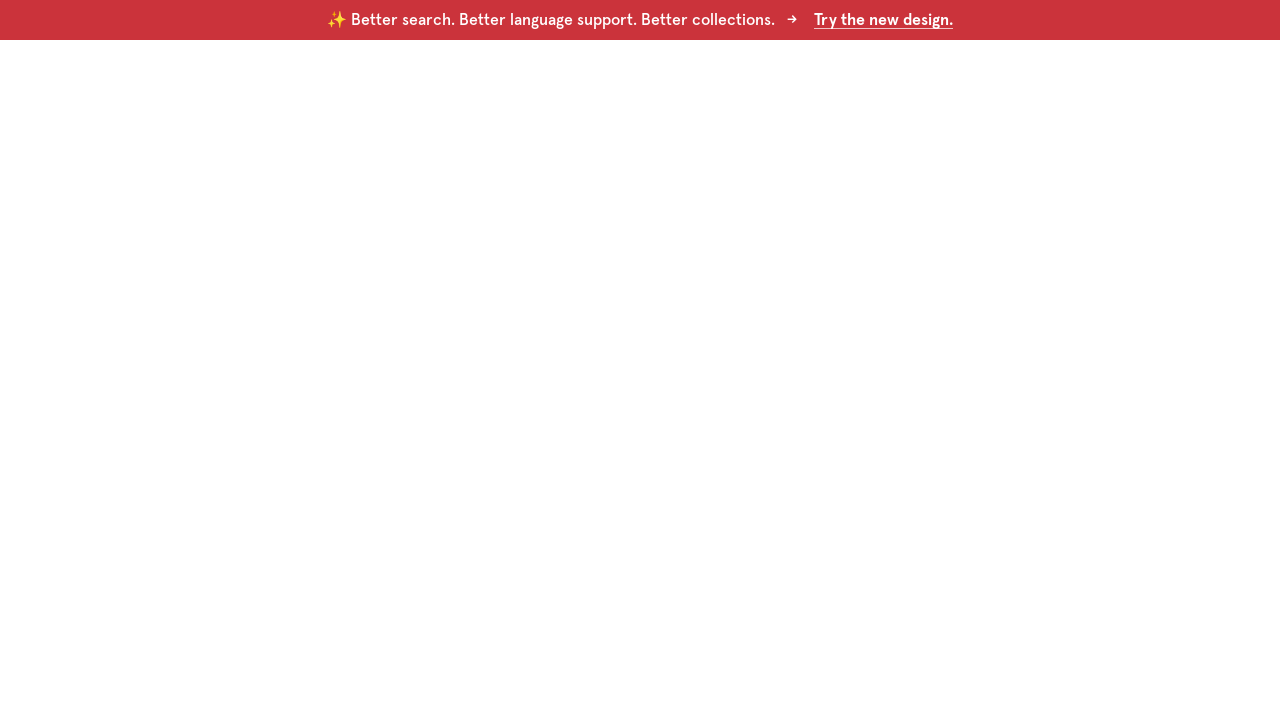

Waited for navigation to video page URL
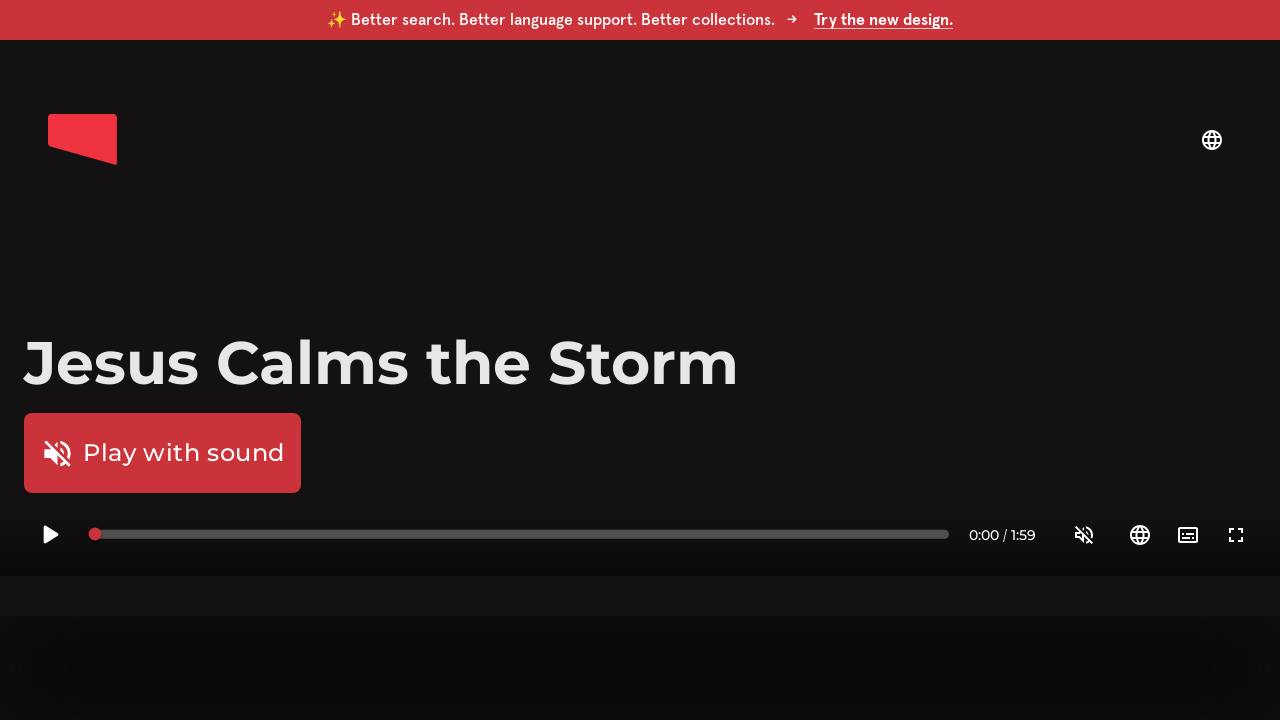

Waited for video player elements to load on video page
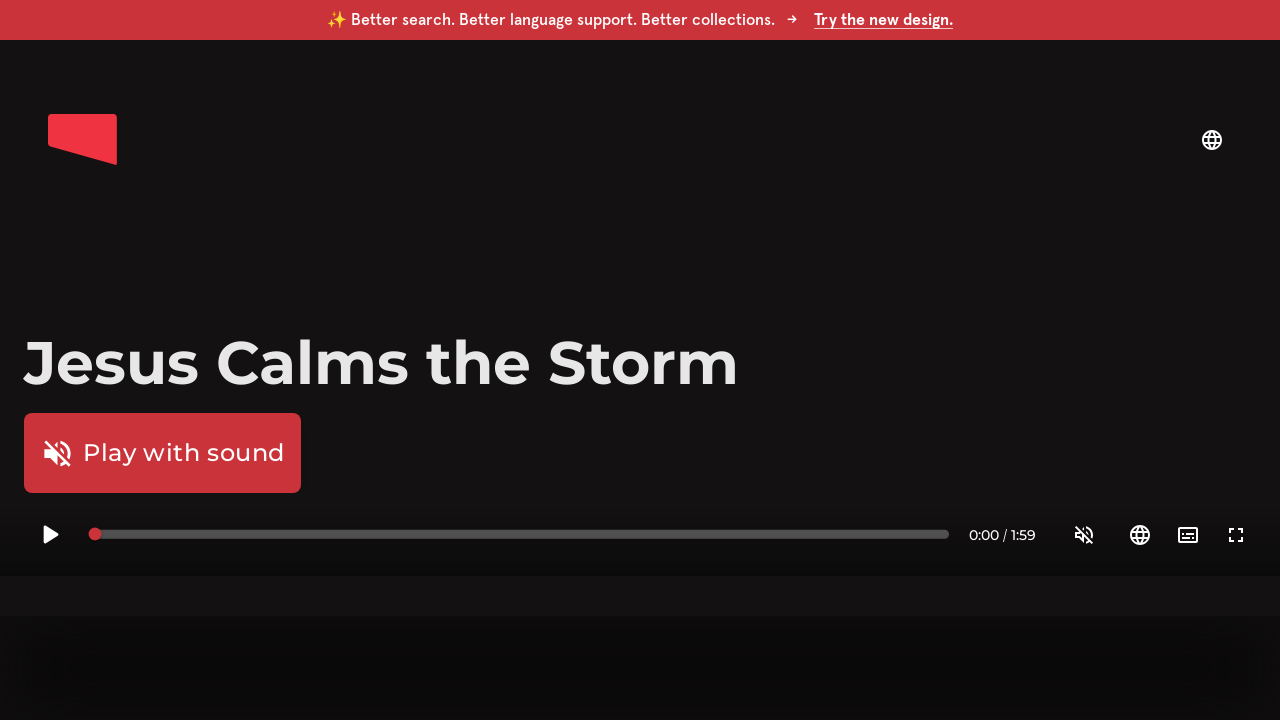

Verified video elements are present and ready in DOM
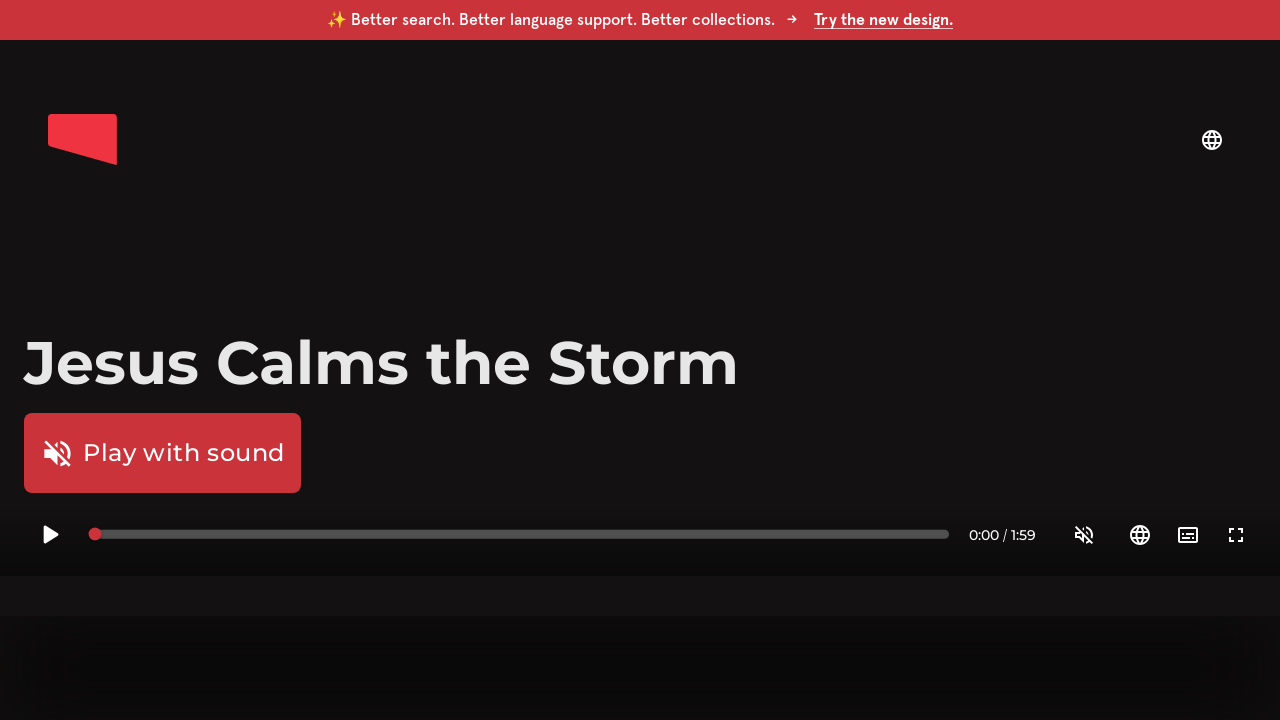

Located all video elements on page
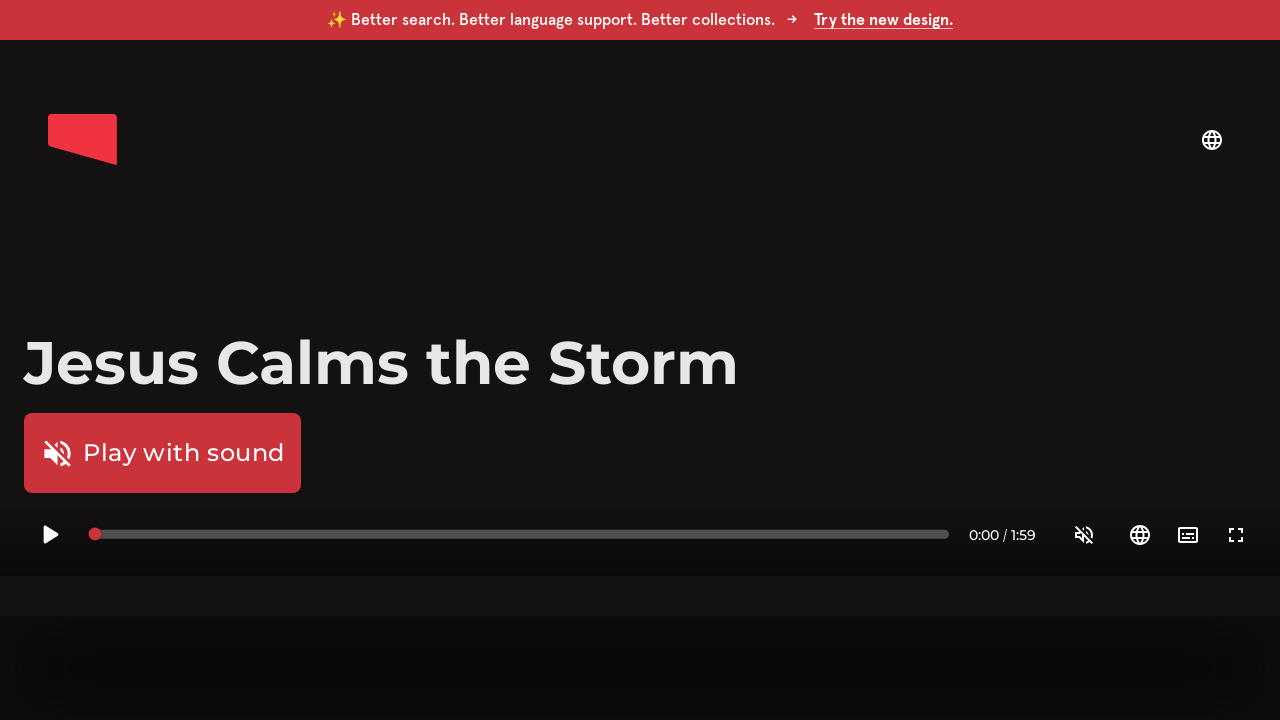

Counted 1 video element(s) on page
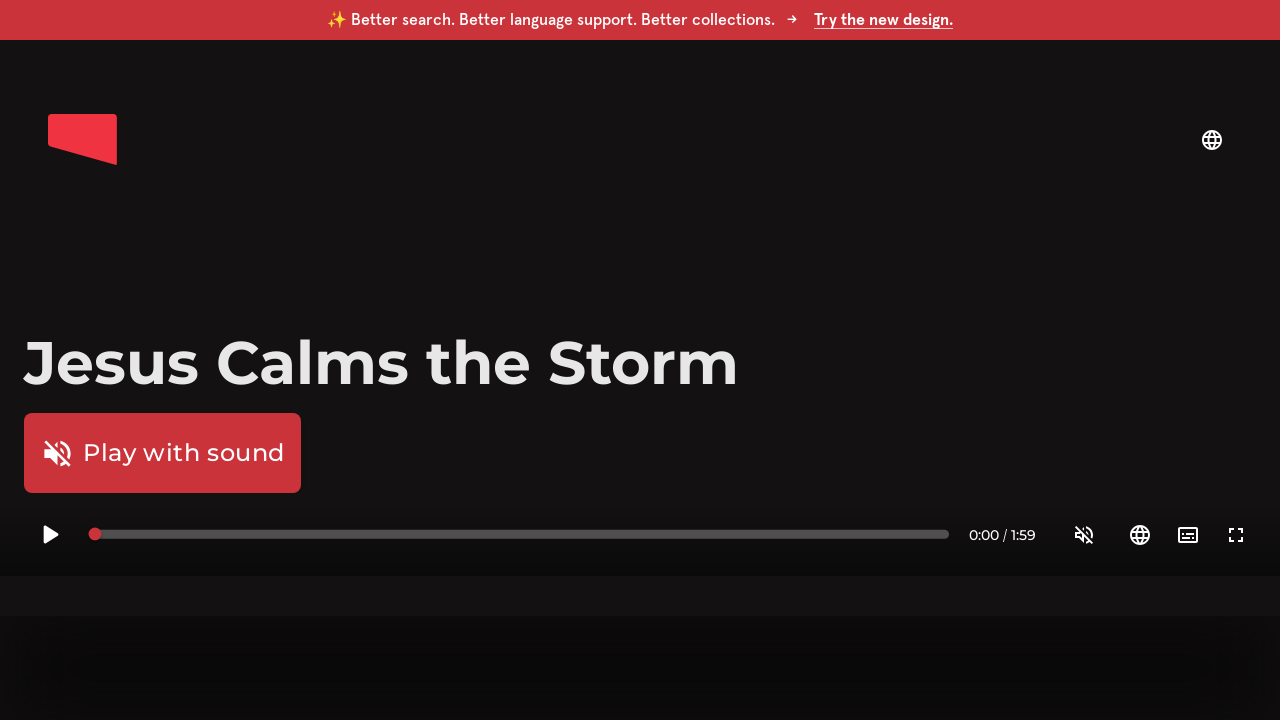

Verified that video elements are present (count > 0)
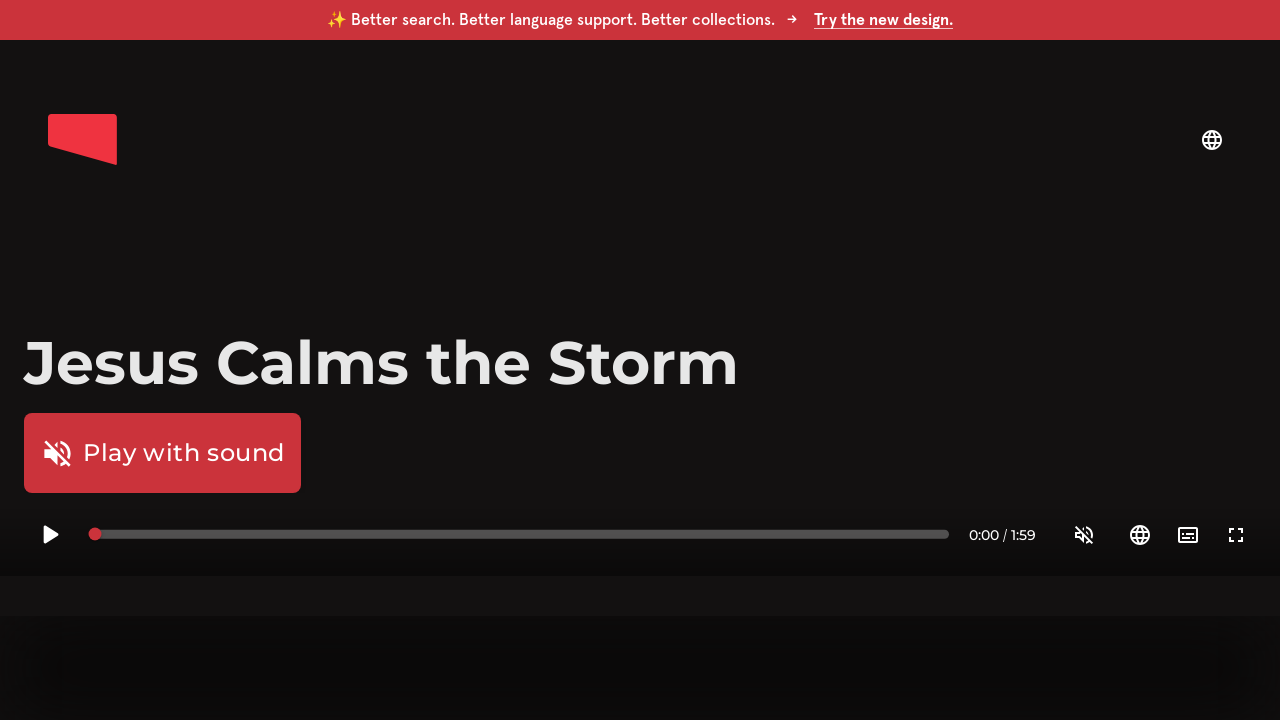

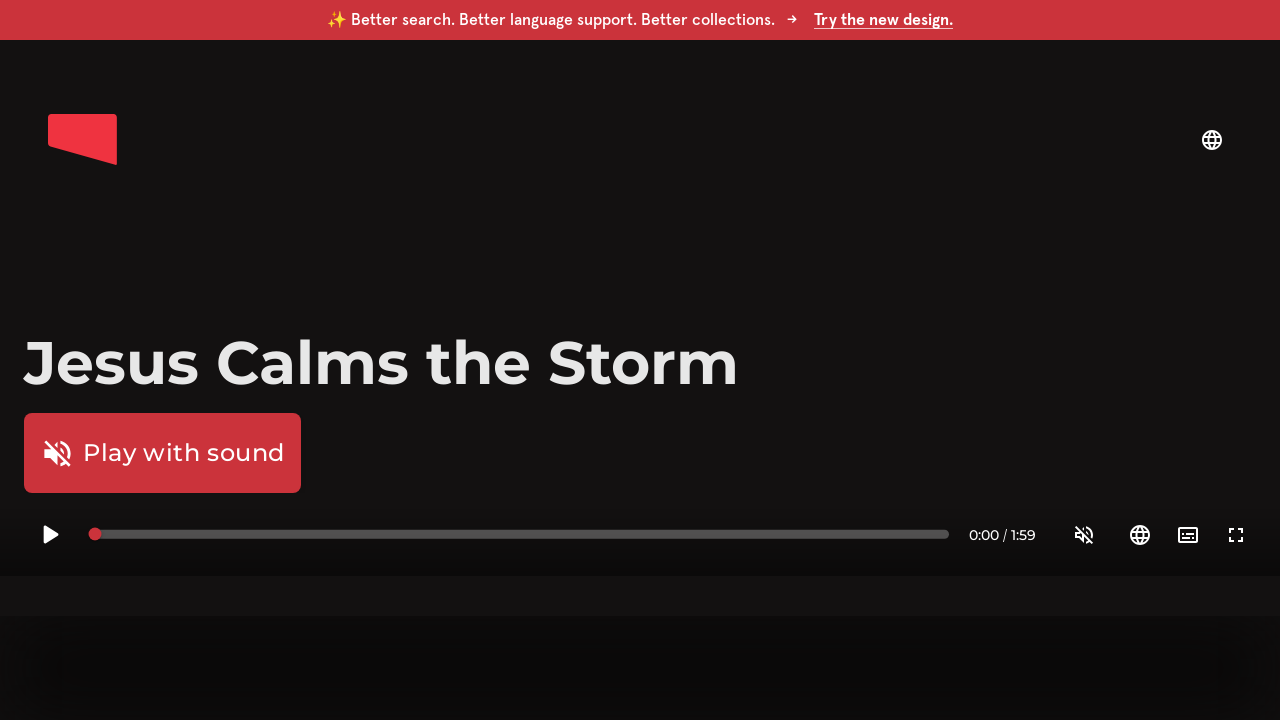